Navigates to a YouTube channel's videos page and waits for the video content to load

Starting URL: https://www.youtube.com/channel/UCiKuwqQKQHRN3O-CaZmyppw/videos

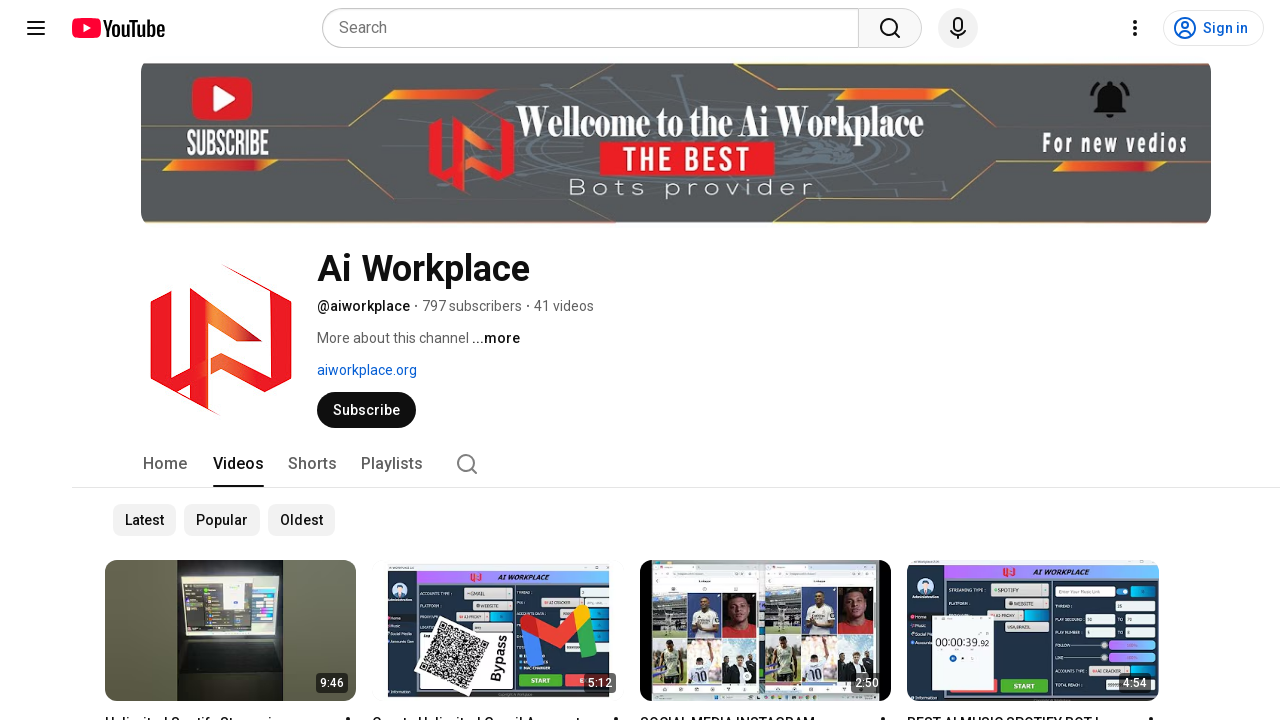

Navigated to YouTube channel videos page
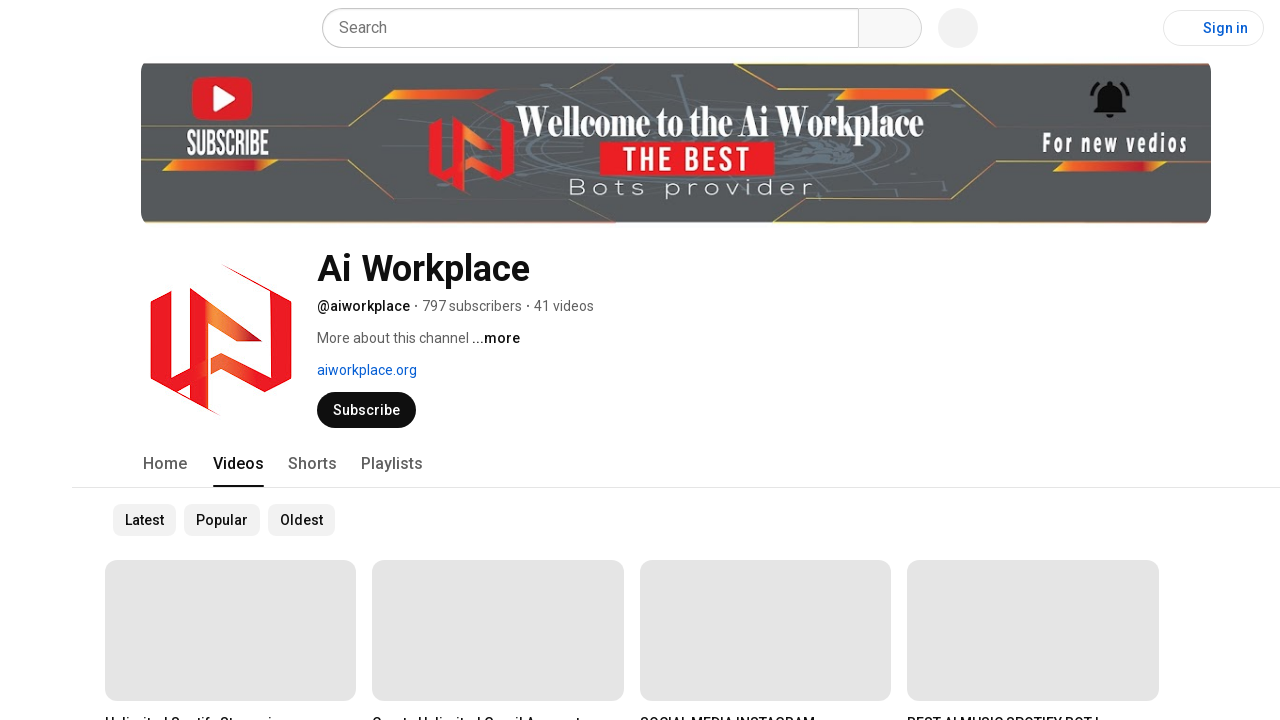

Channel's video content loaded successfully
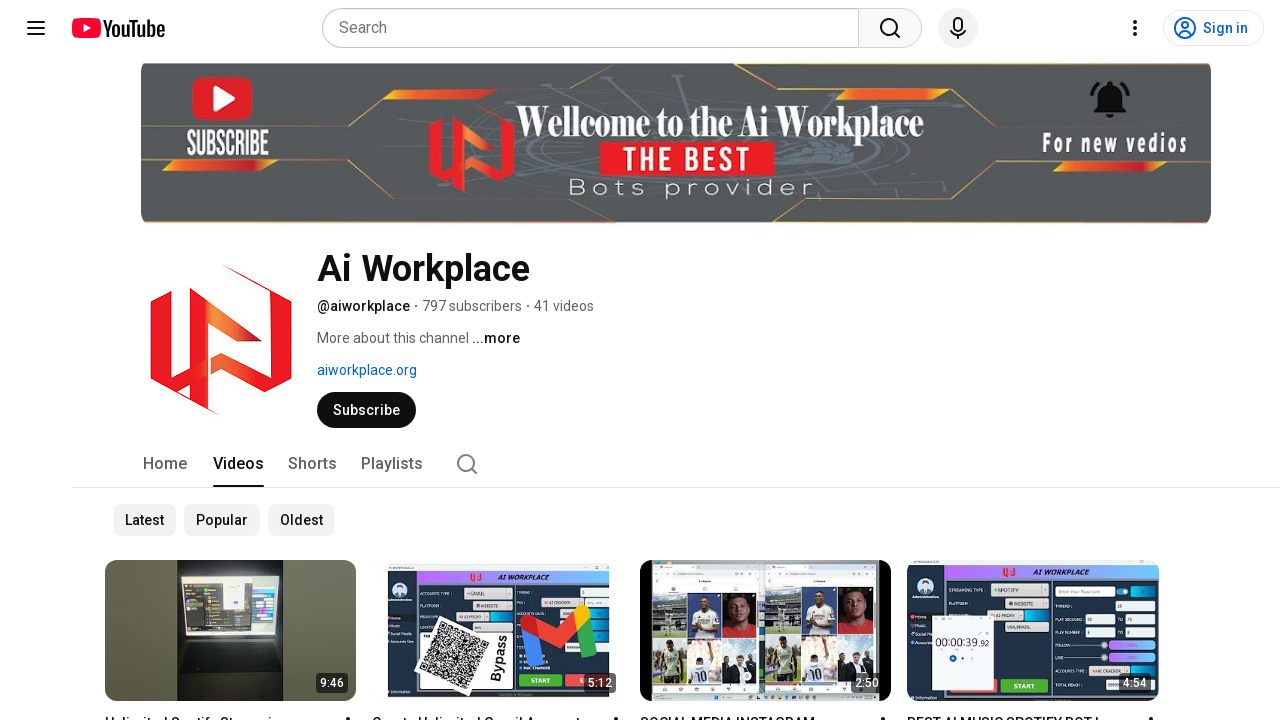

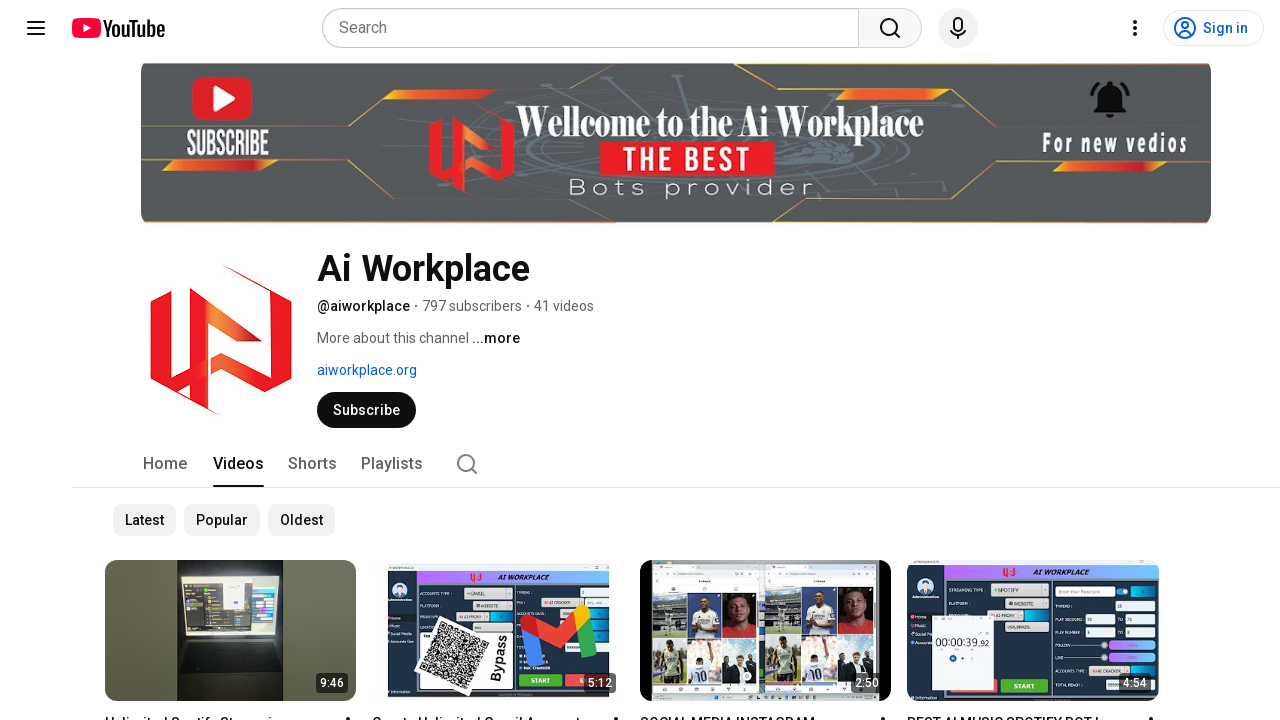